Tests that entering a number above 100 displays the correct error message "Number is too big"

Starting URL: https://kristinek.github.io/site/tasks/enter_a_number

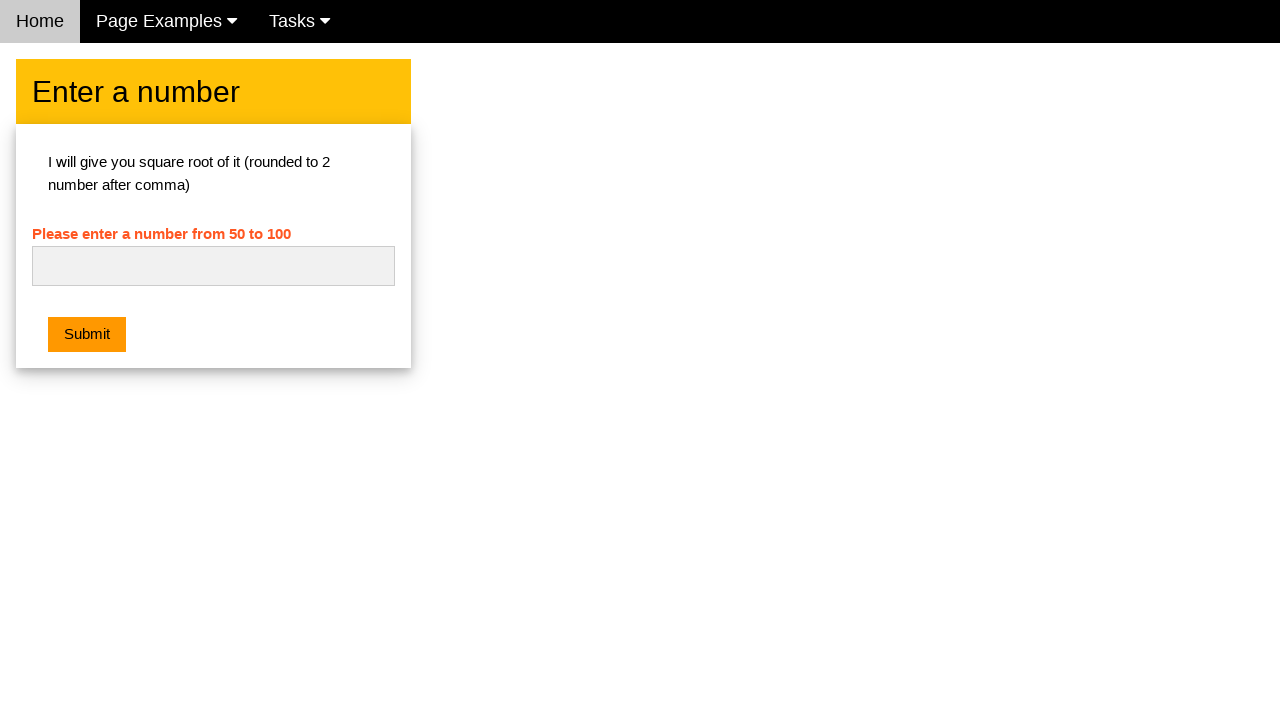

Navigated to enter a number task page
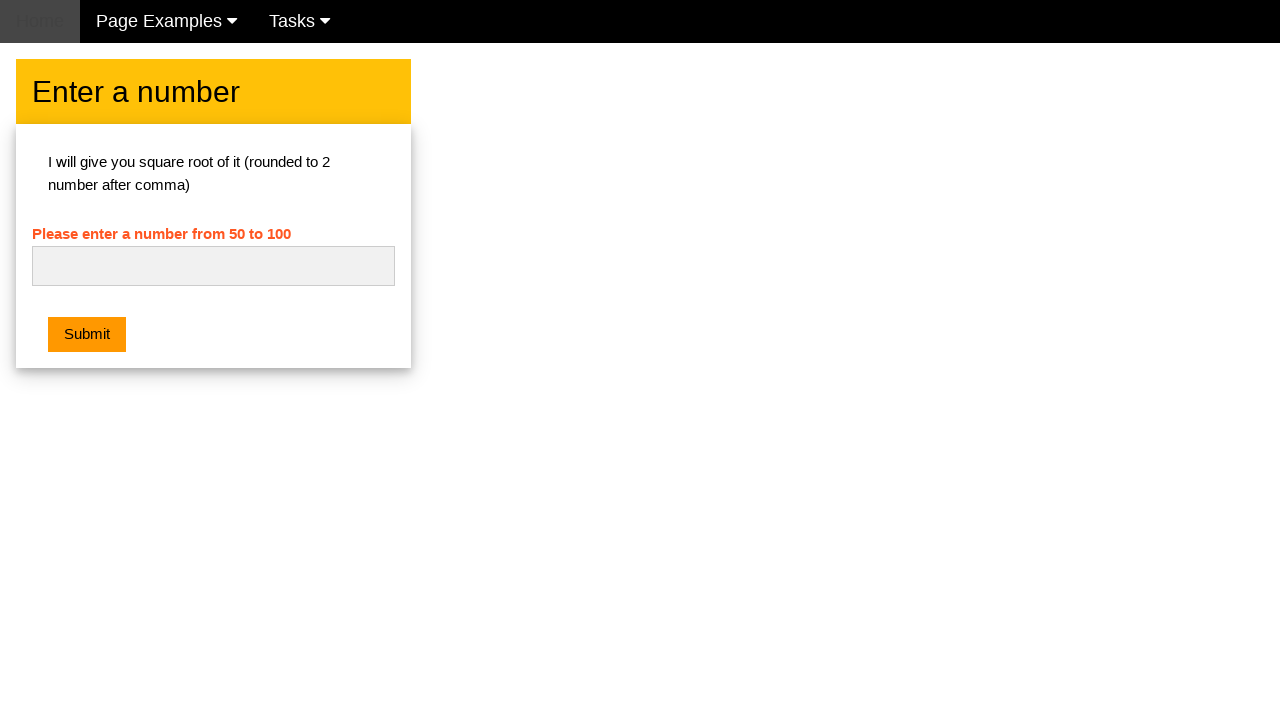

Filled number input field with 800 on #numb
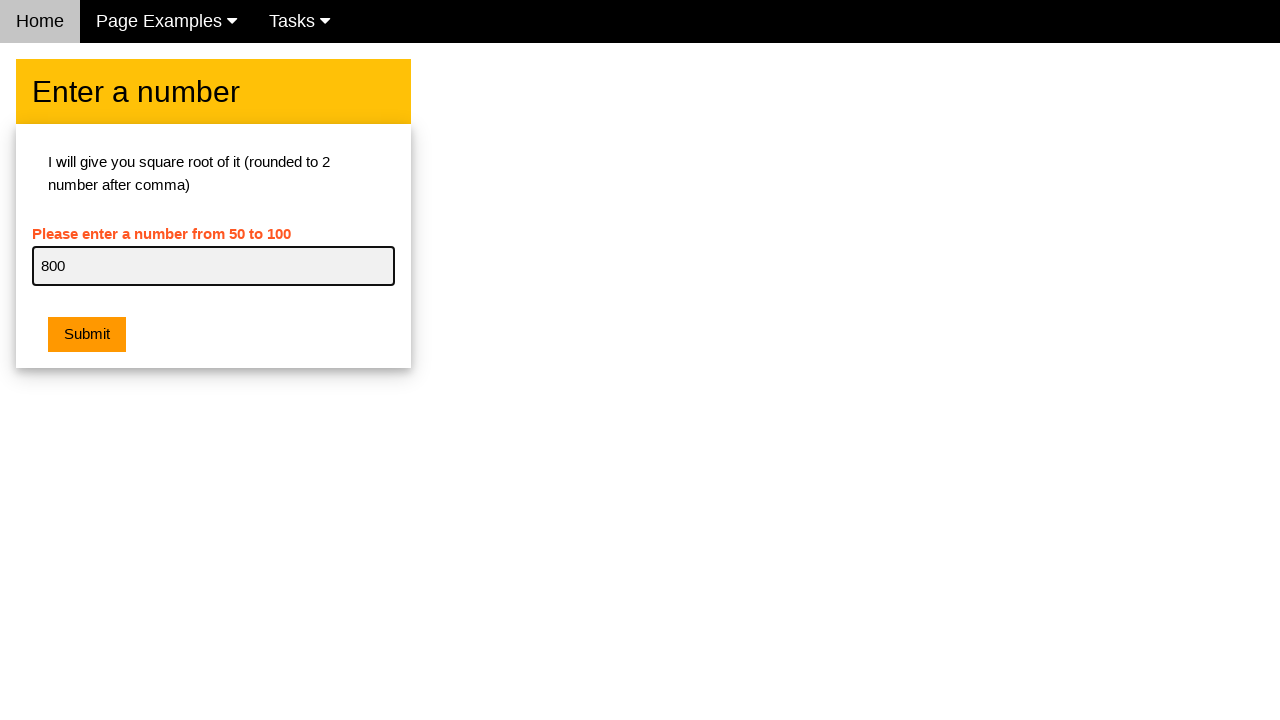

Clicked submit button at (87, 335) on button
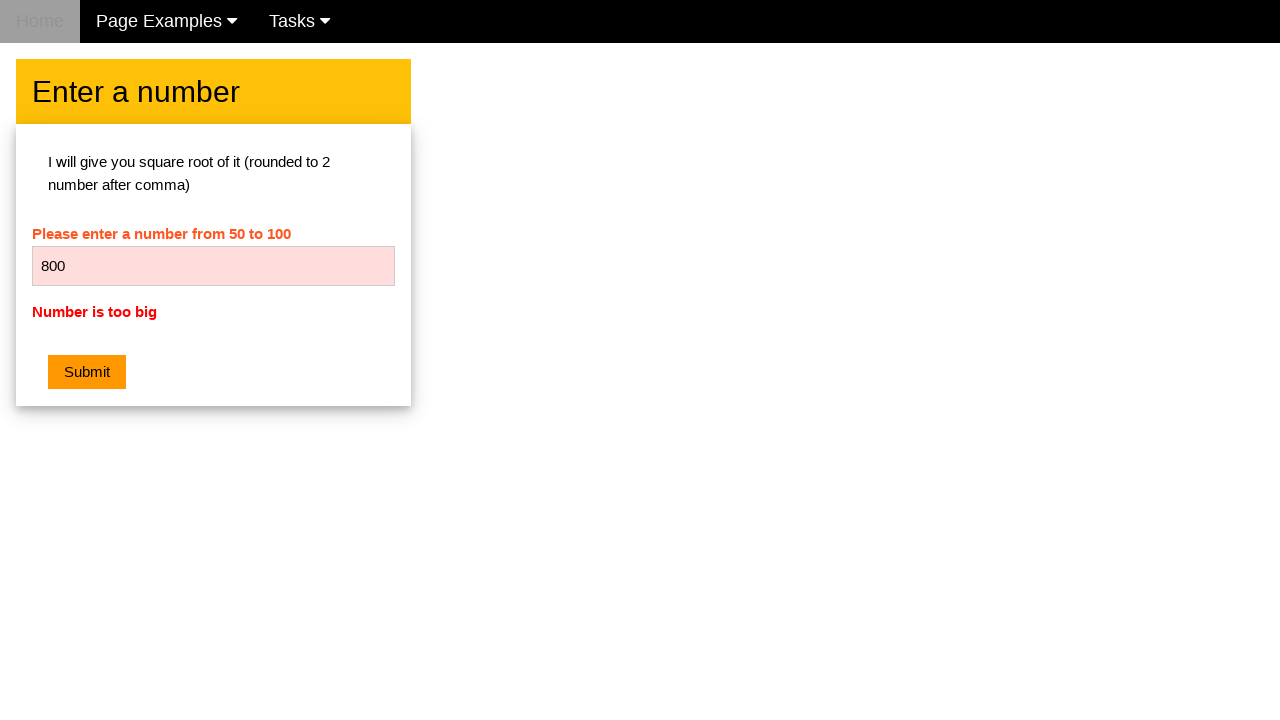

Retrieved error message text
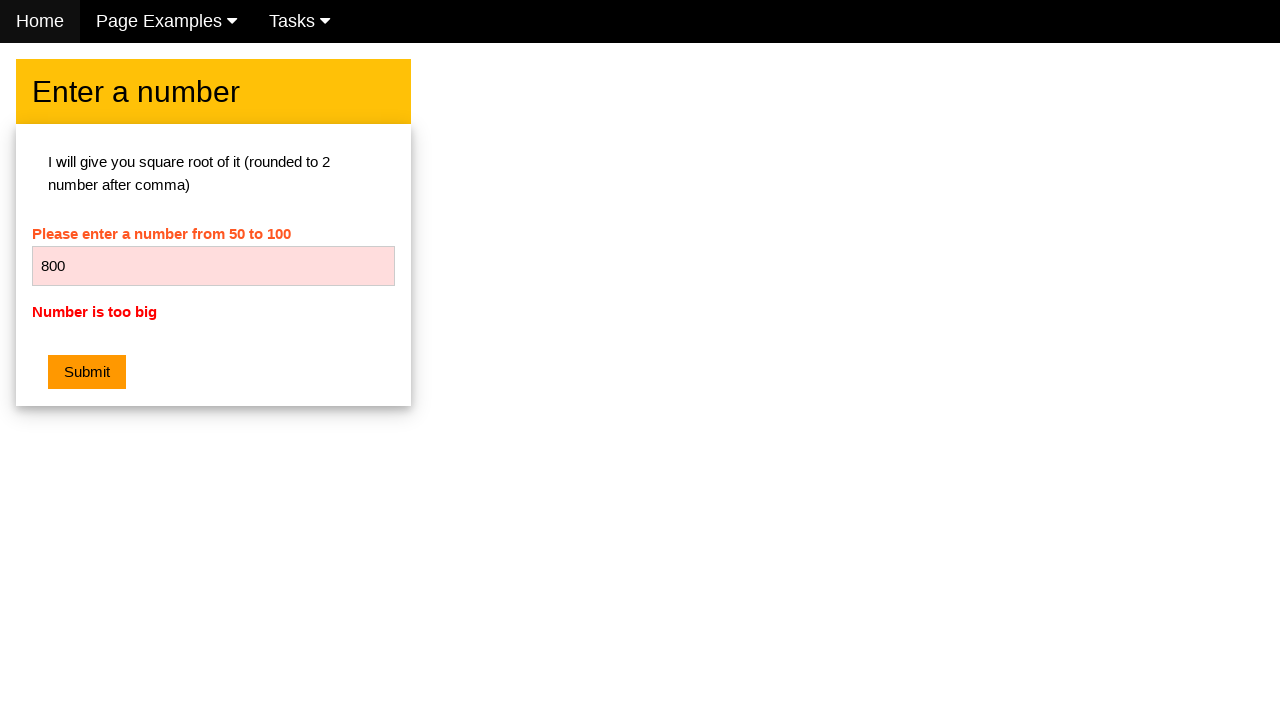

Verified error message is 'Number is too big'
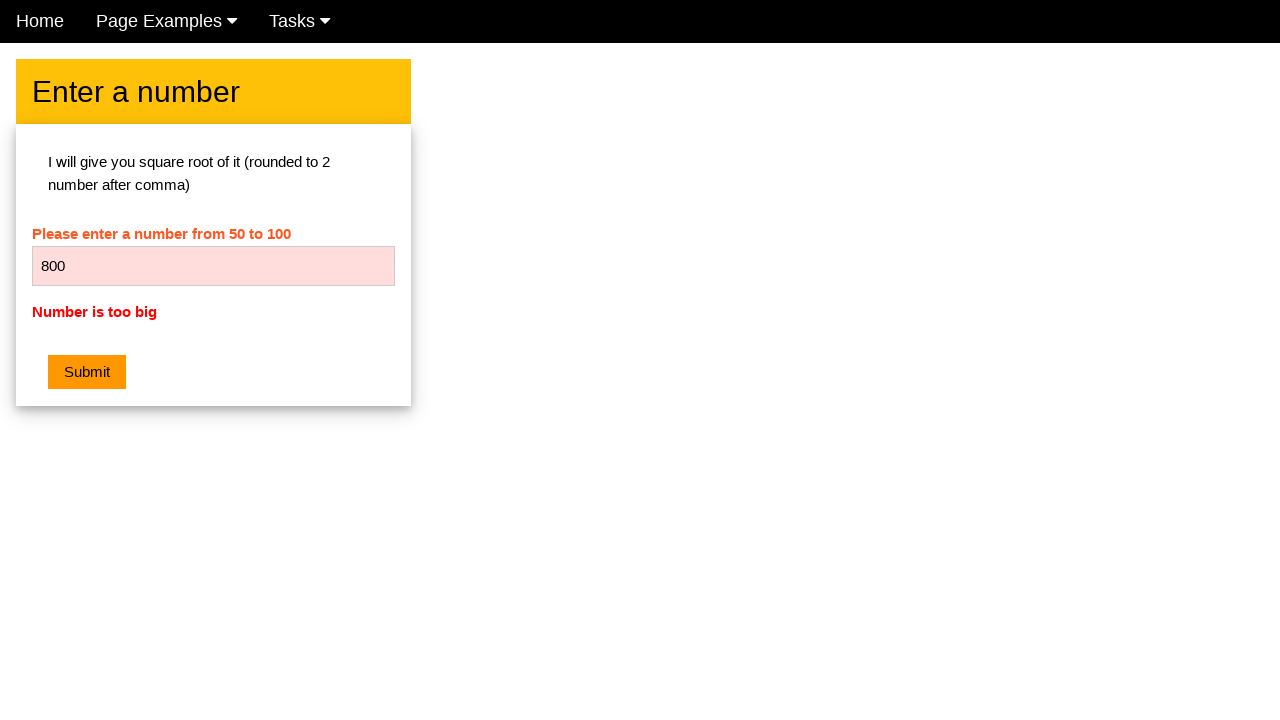

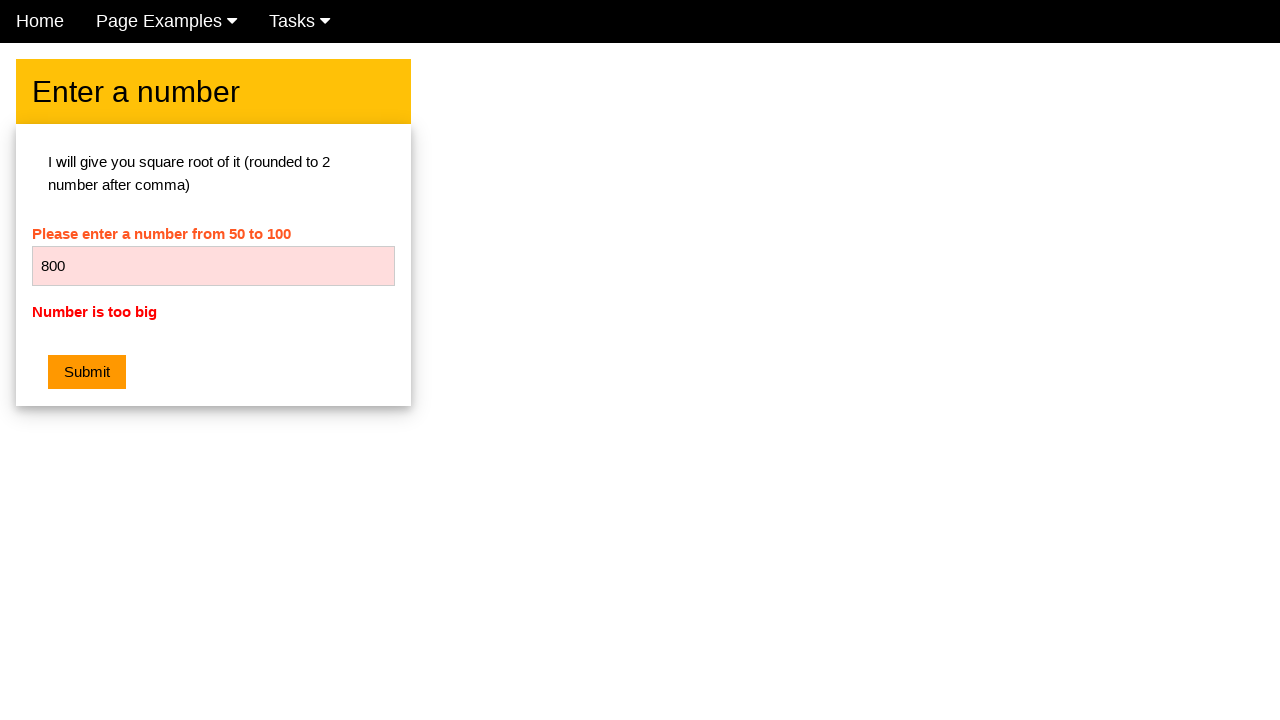